Tests registration form by filling all fields using XPath selectors and clicking signup button

Starting URL: https://www.guvi.in/register

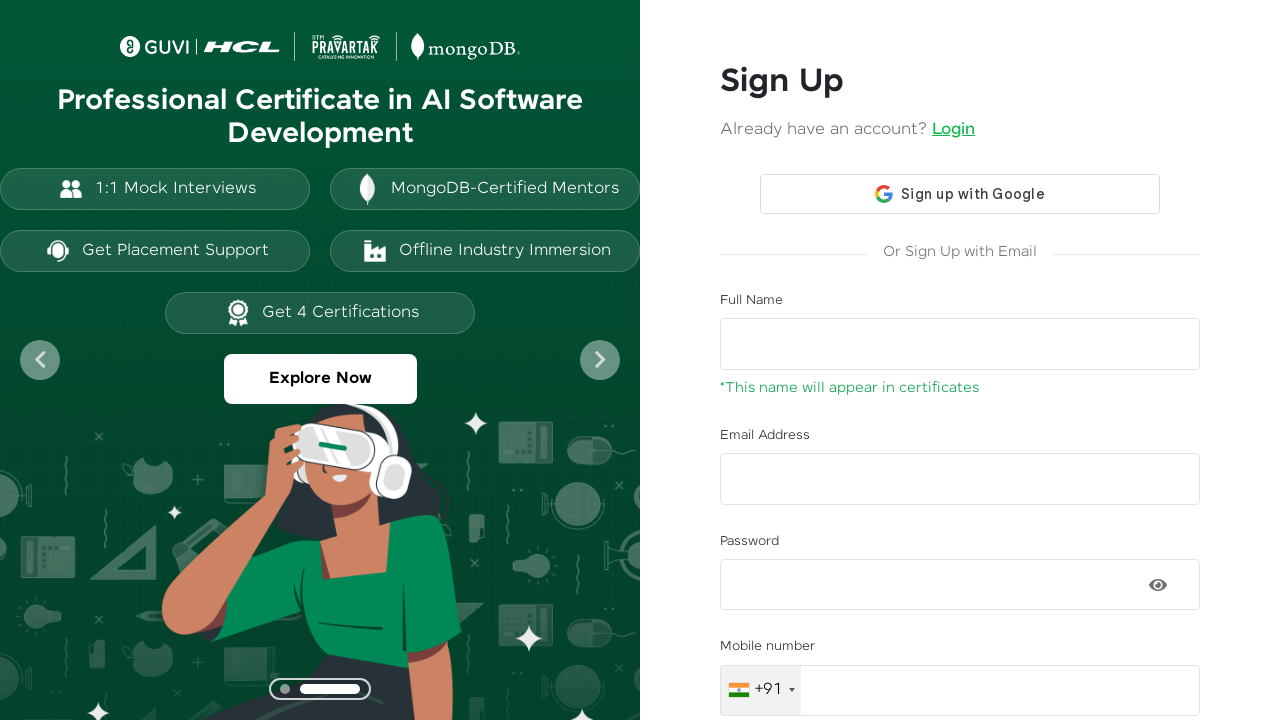

Filled name field with 'SampleUser321' using XPath on //input[@id='name']
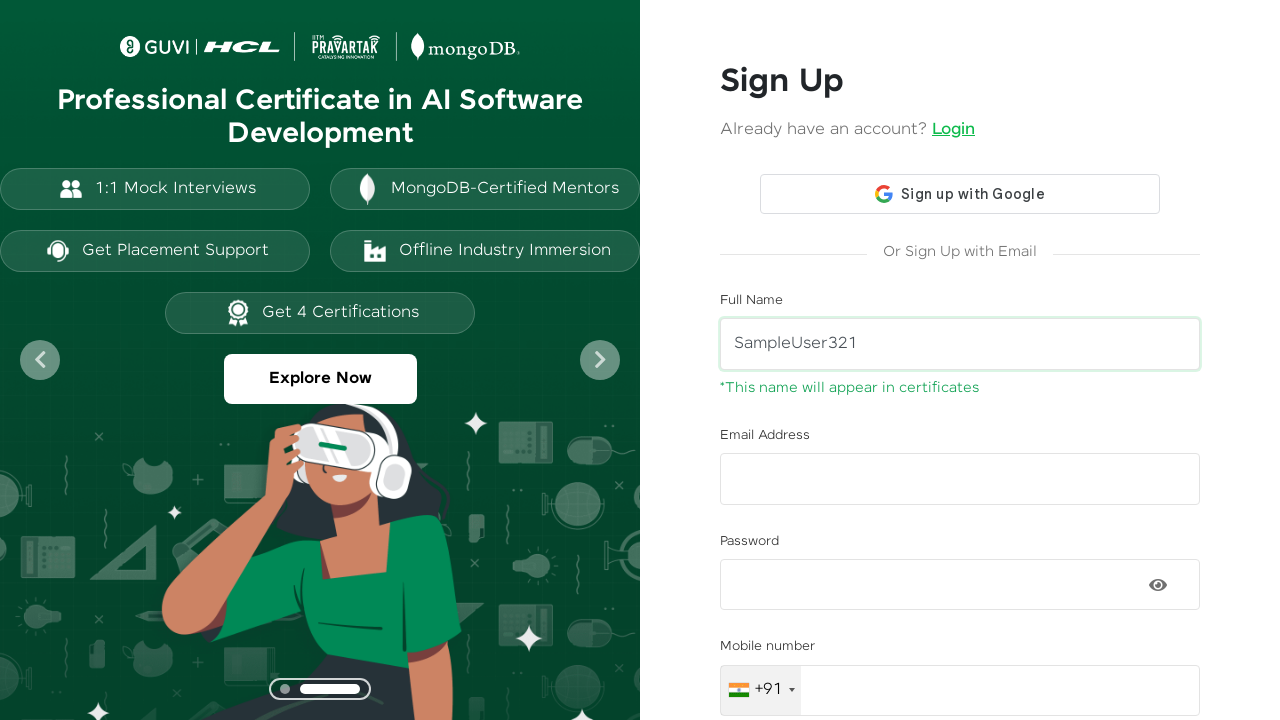

Filled email field with 'sampleuser321@example.com' using XPath on //input[@id='email']
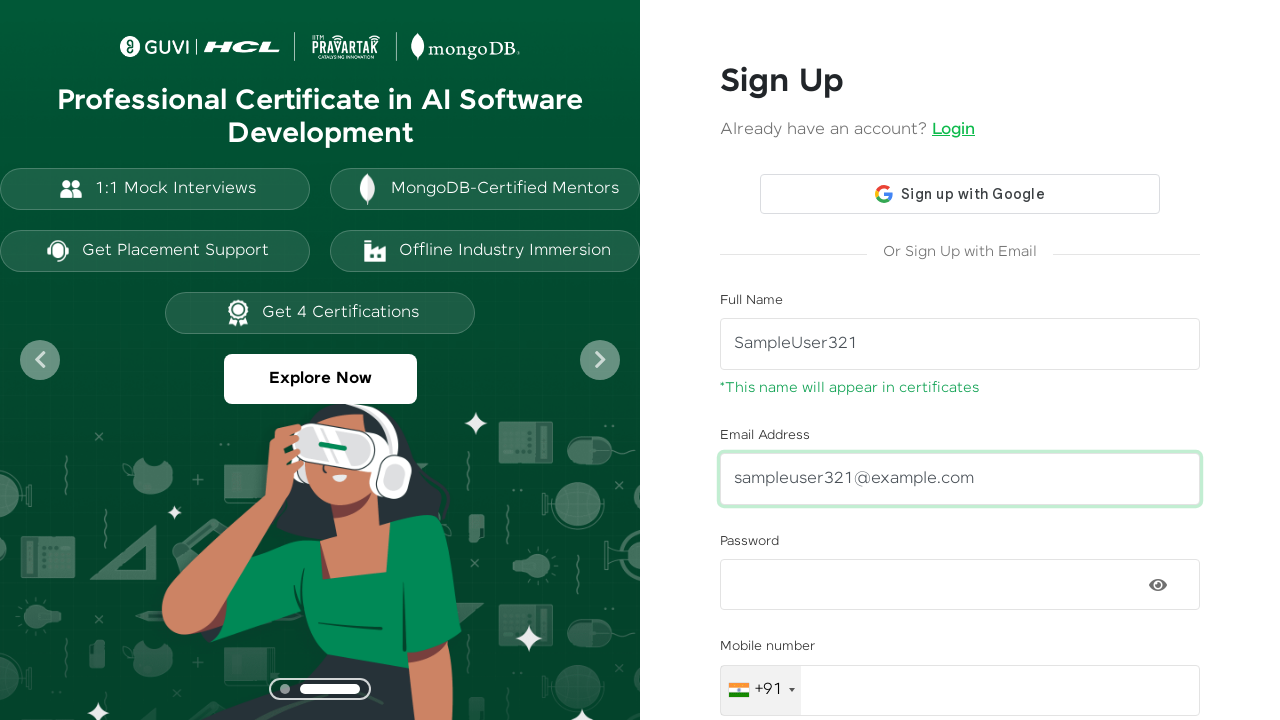

Filled password field with 'SamplePass@456' using XPath on //input[@id='password']
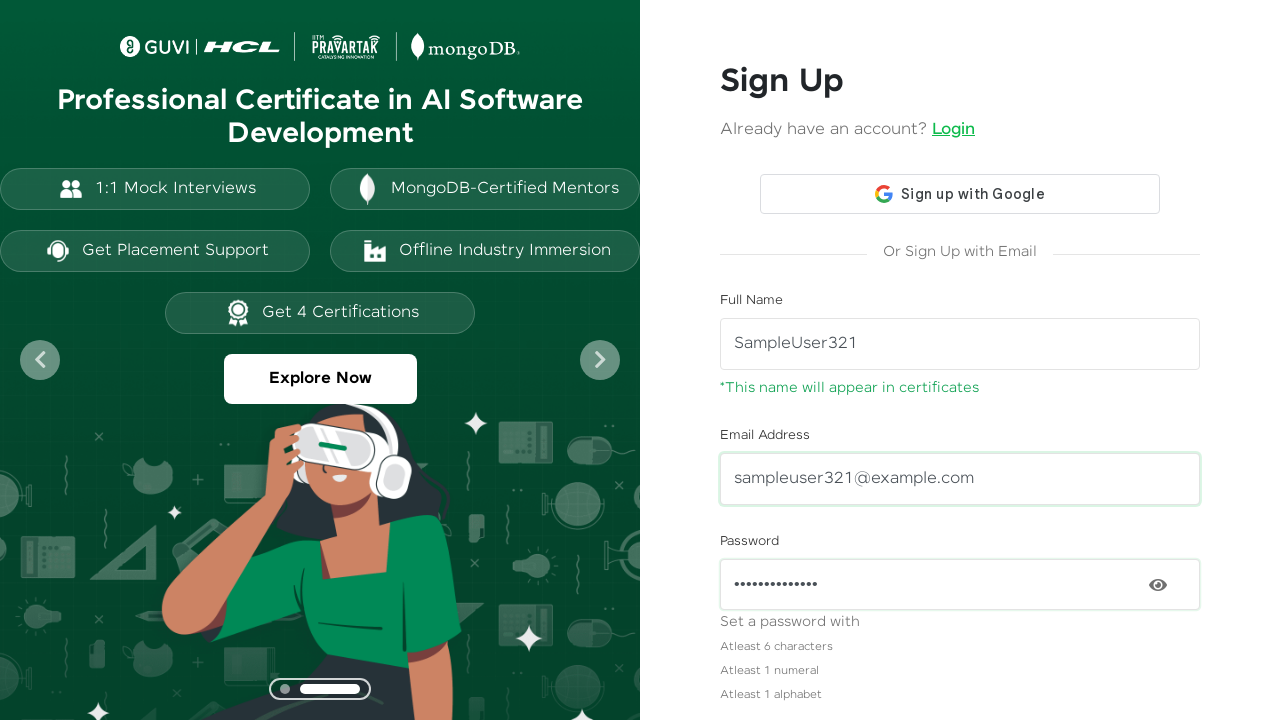

Filled mobile number field with '9876543210' using XPath on //input[@id='mobileNumber']
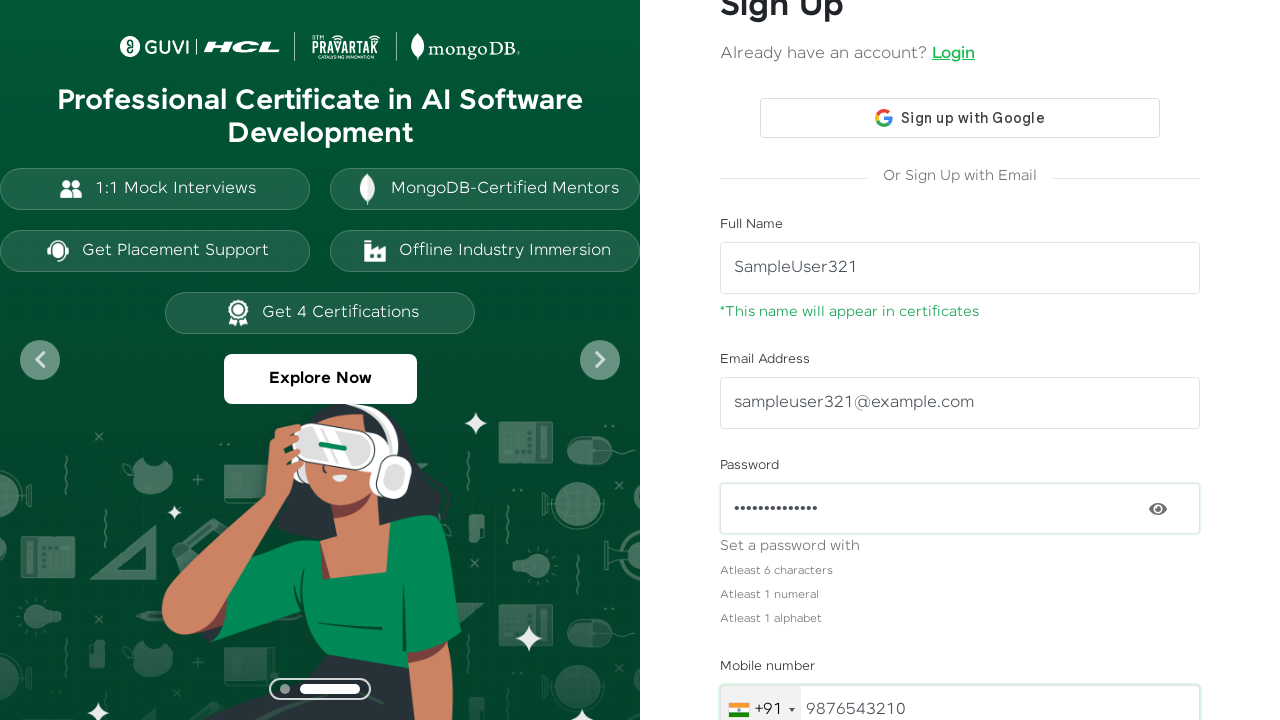

Clicked signup button to submit registration form at (960, 628) on xpath=//a[@id='signup-btn']
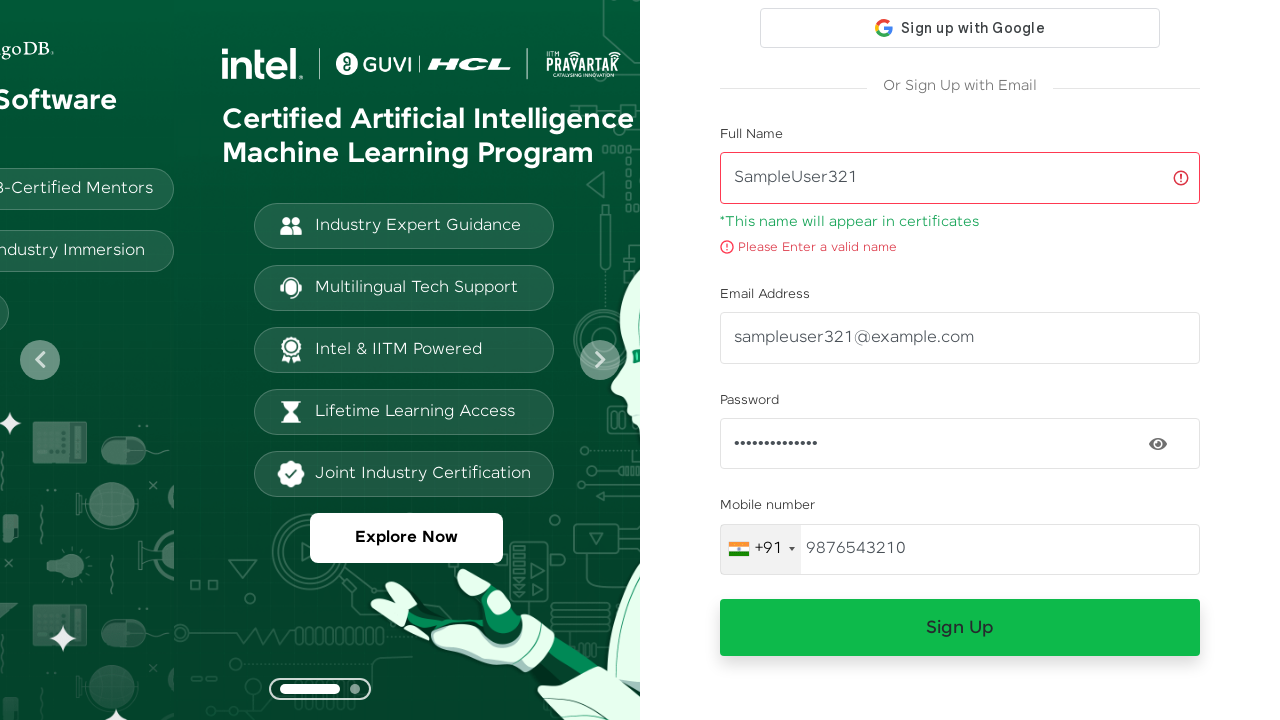

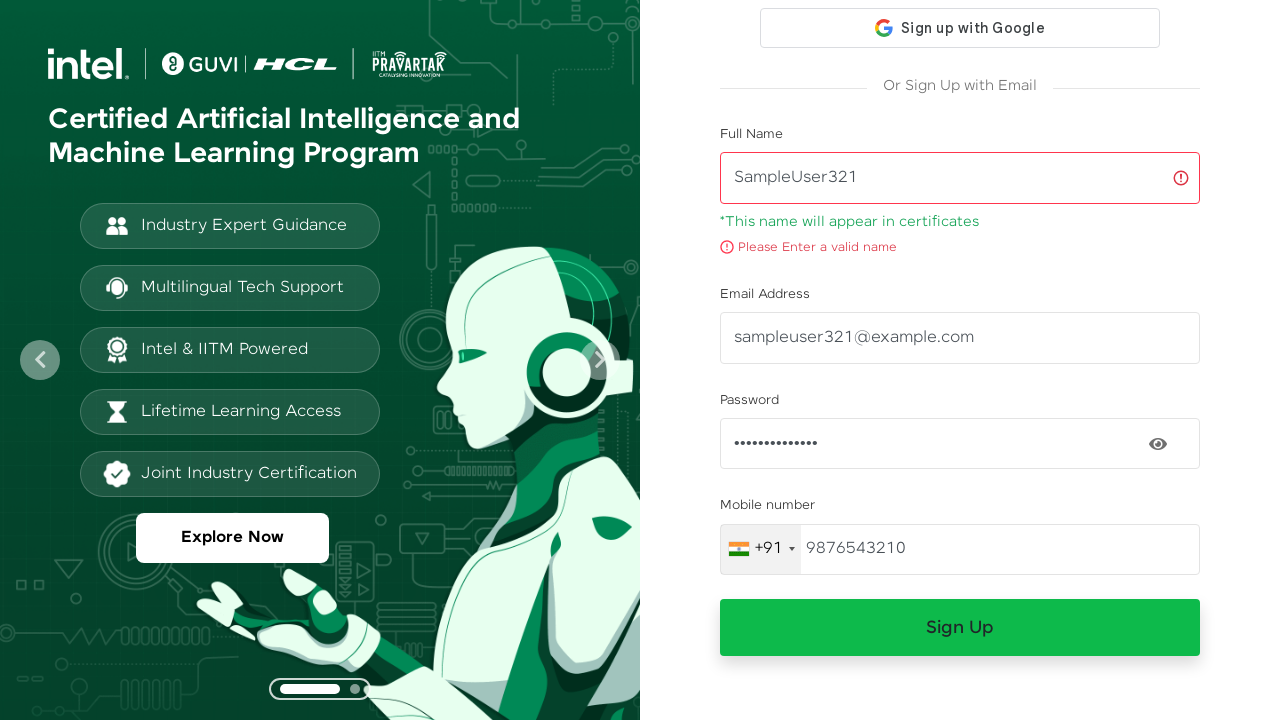